Tests the AngularJS homepage todo list by adding a new todo item, verifying it was added, and marking it as complete

Starting URL: https://angularjs.org

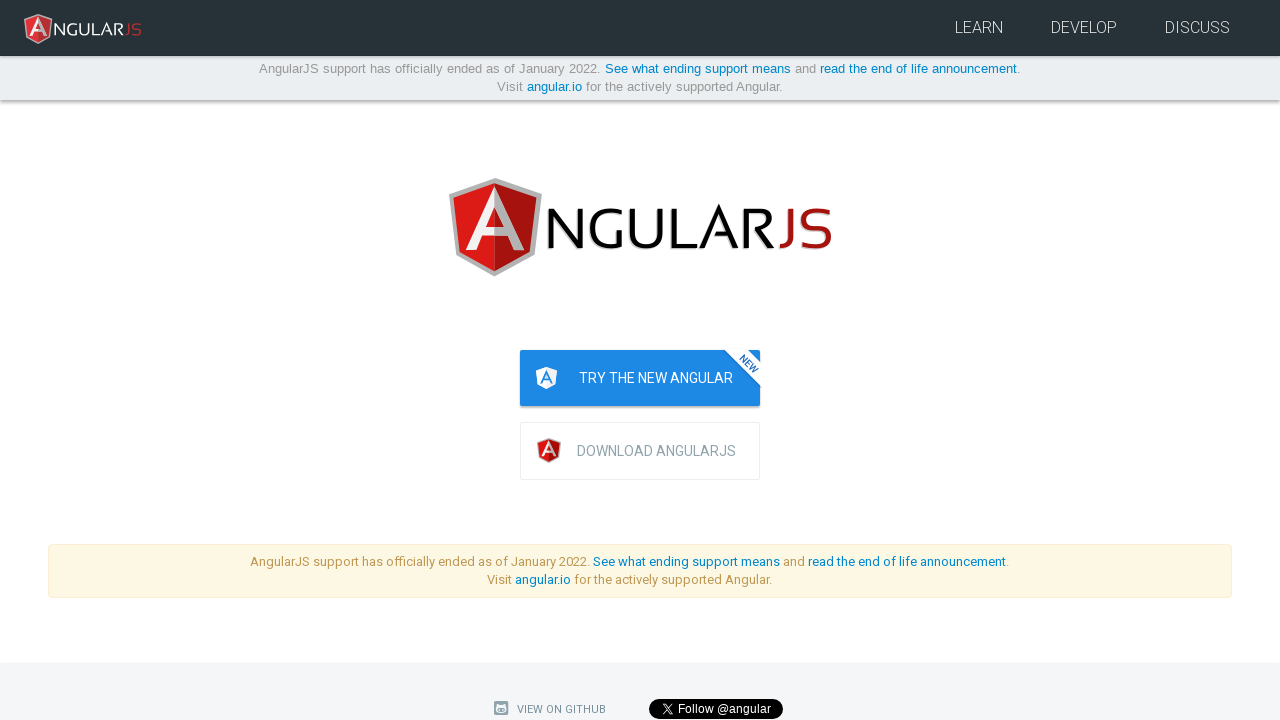

Filled todo input field with 'first test' on [ng-model="todoList.todoText"]
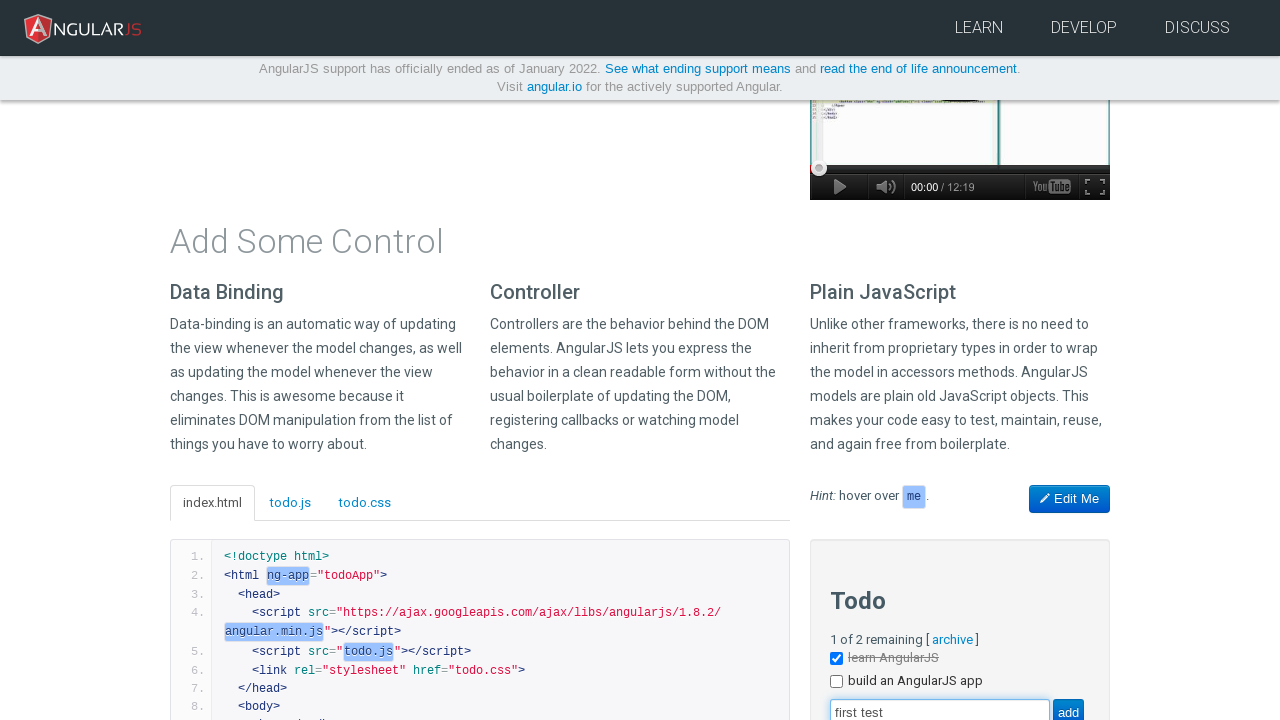

Clicked the add button to create new todo at (1068, 706) on [value="add"]
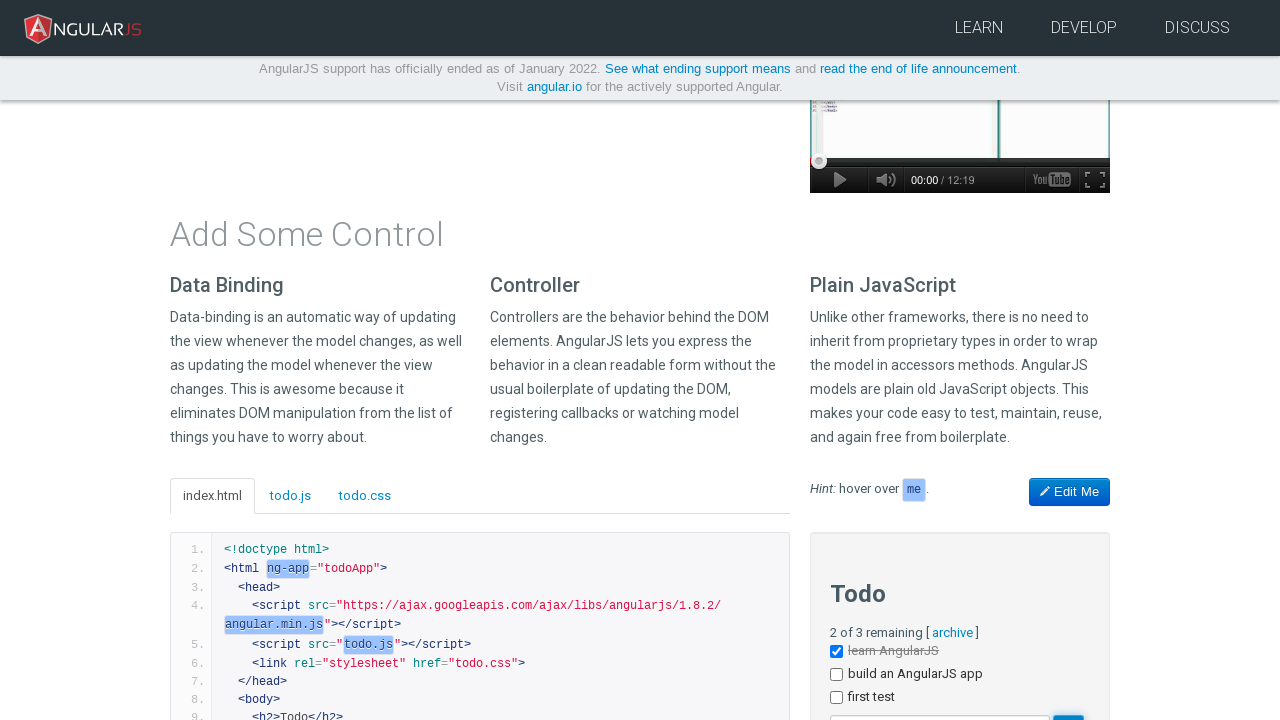

Verified todo item appeared in the list
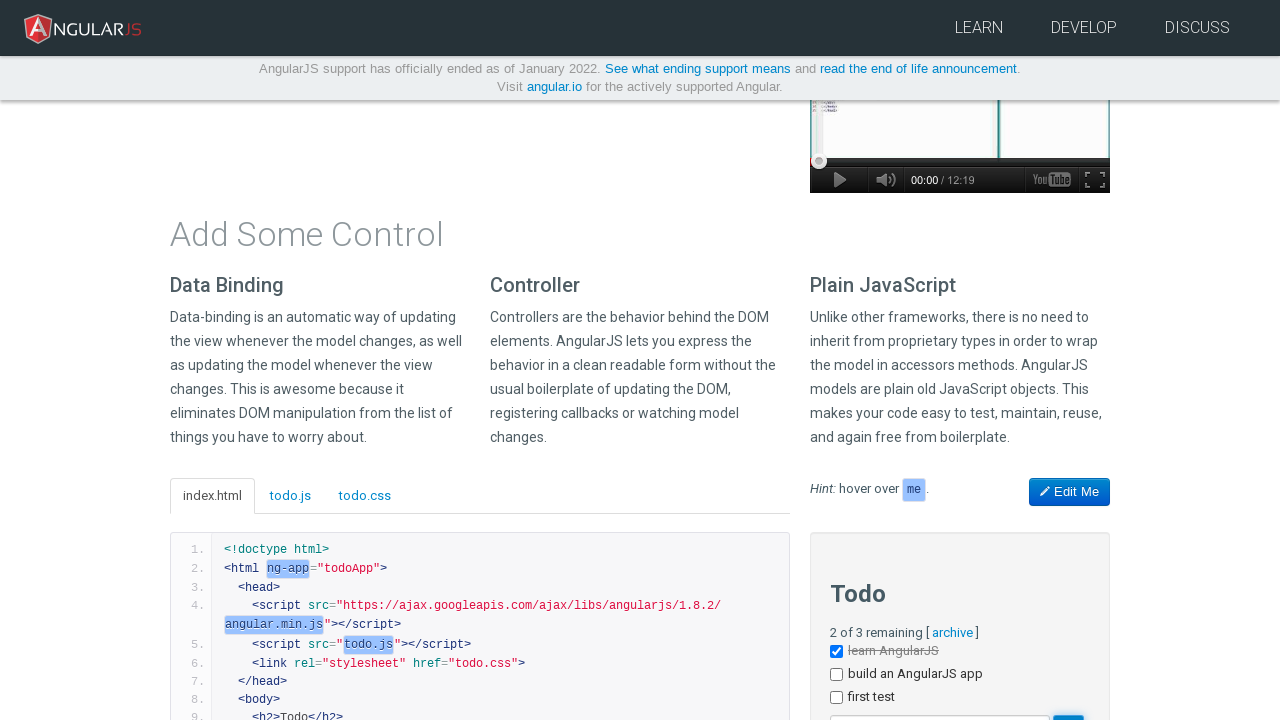

Clicked checkbox on the third todo item to mark it complete at (836, 698) on [ng-repeat="todo in todoList.todos"] >> nth=2 >> input
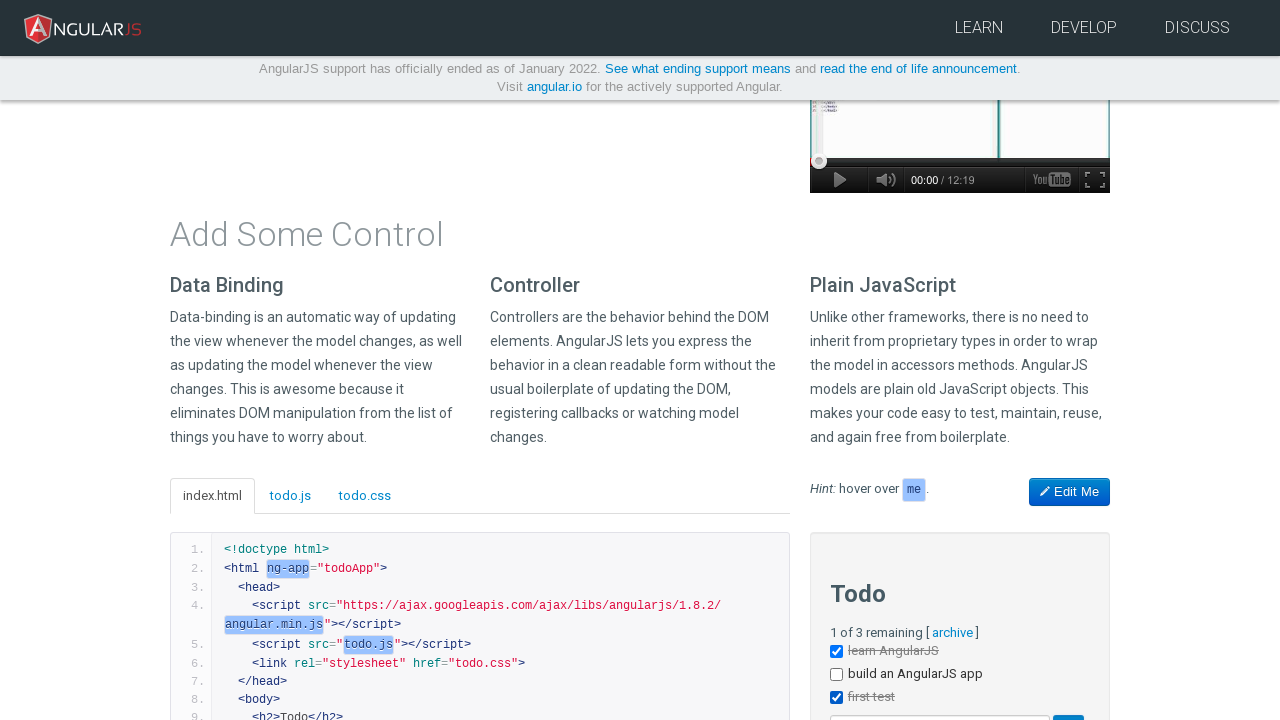

Verified todo item was marked as complete with done-true class
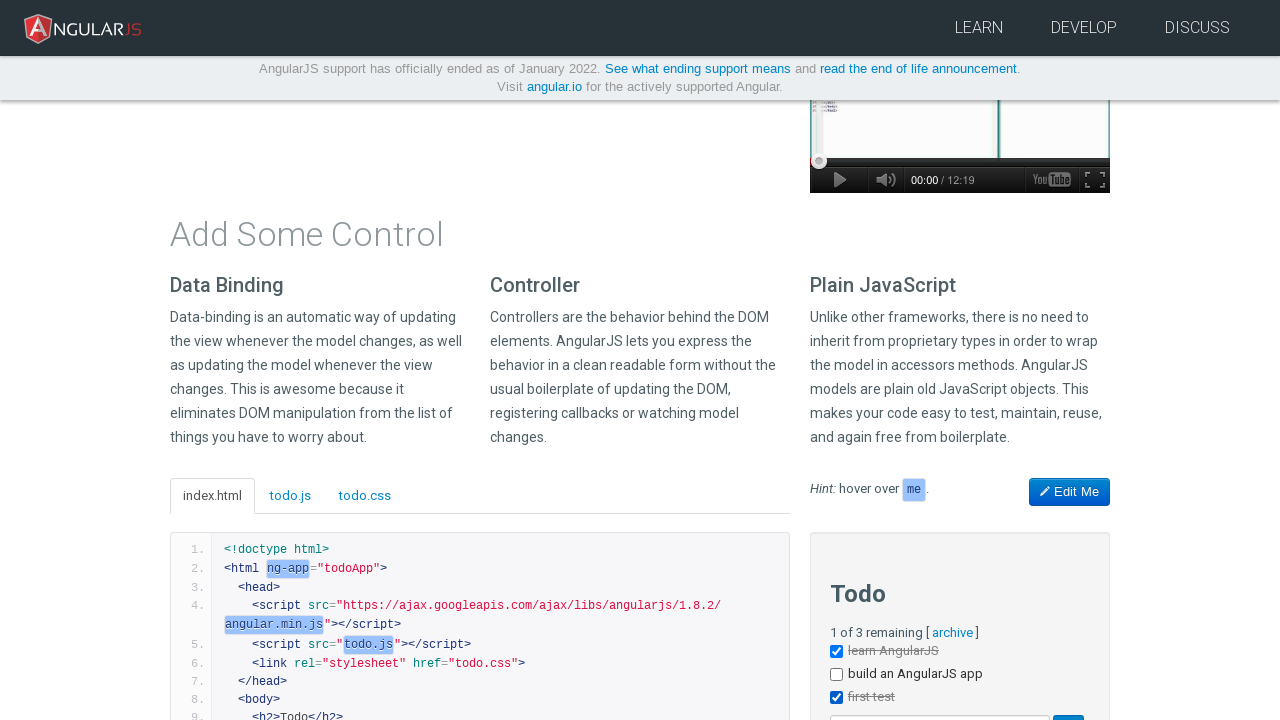

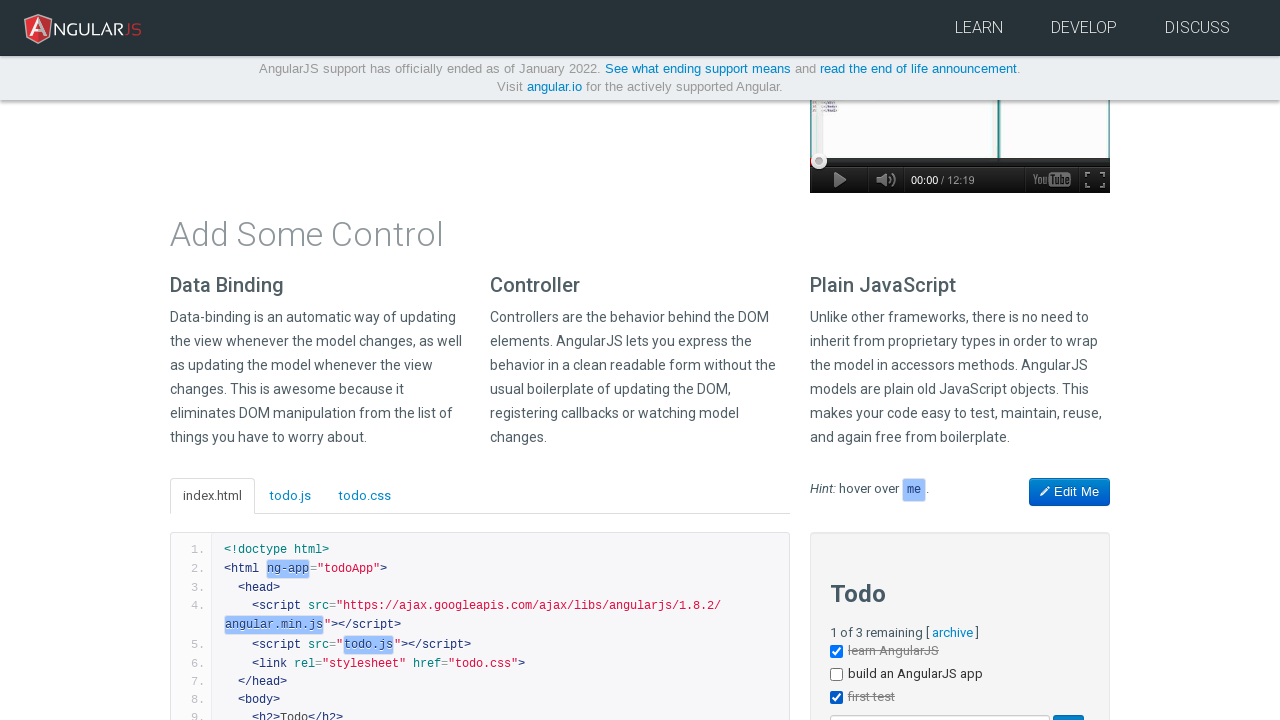